Tests un-marking todo items as complete by unchecking their checkboxes

Starting URL: https://demo.playwright.dev/todomvc

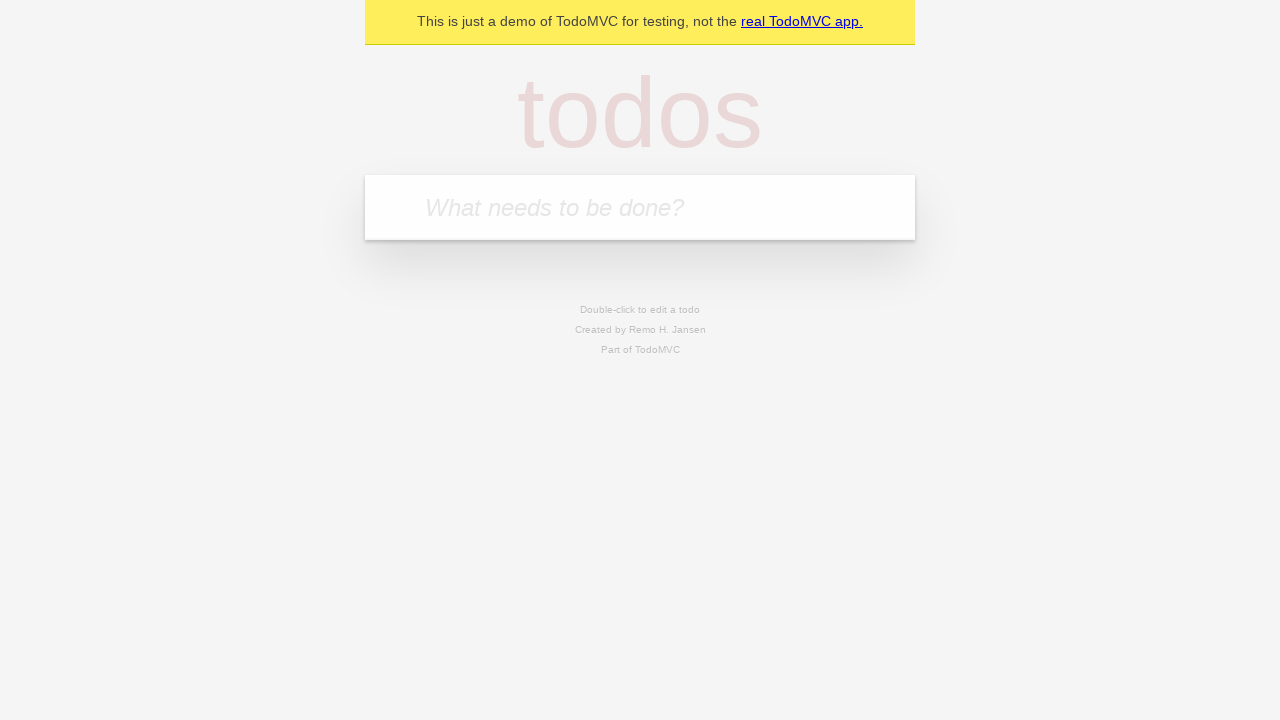

Filled todo input with 'buy some cheese' on internal:attr=[placeholder="What needs to be done?"i]
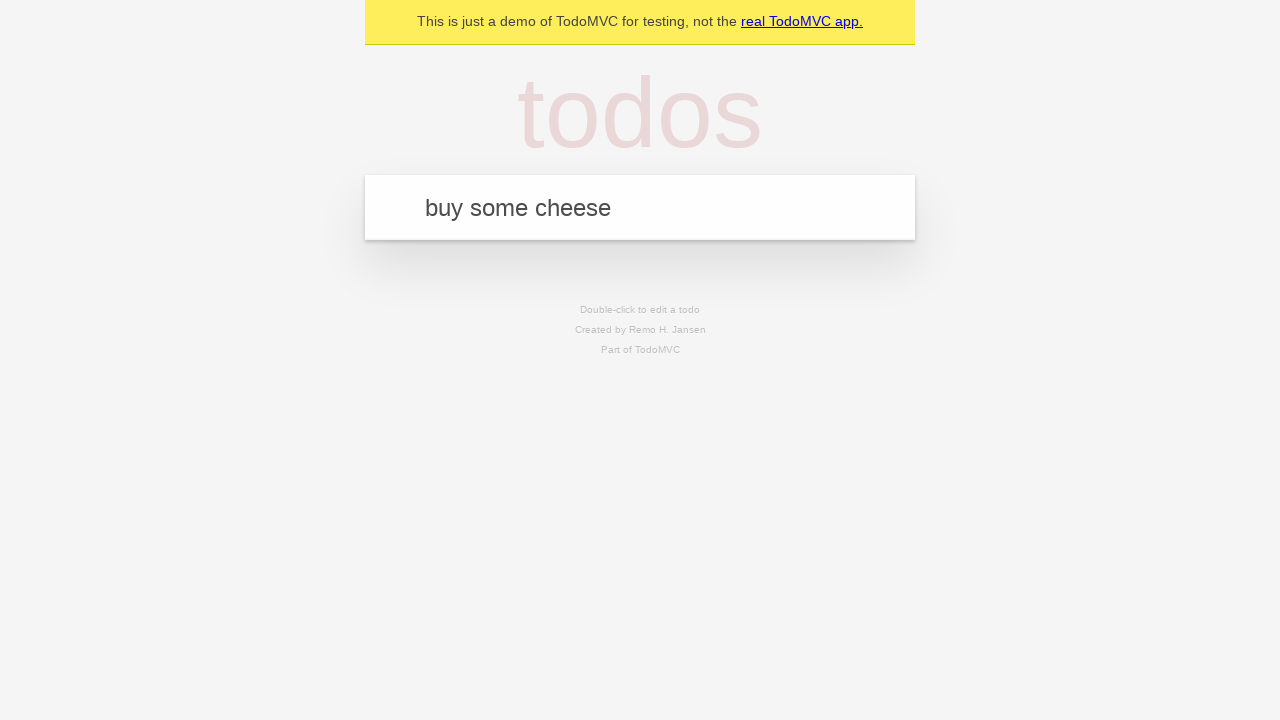

Pressed Enter to create todo item 'buy some cheese' on internal:attr=[placeholder="What needs to be done?"i]
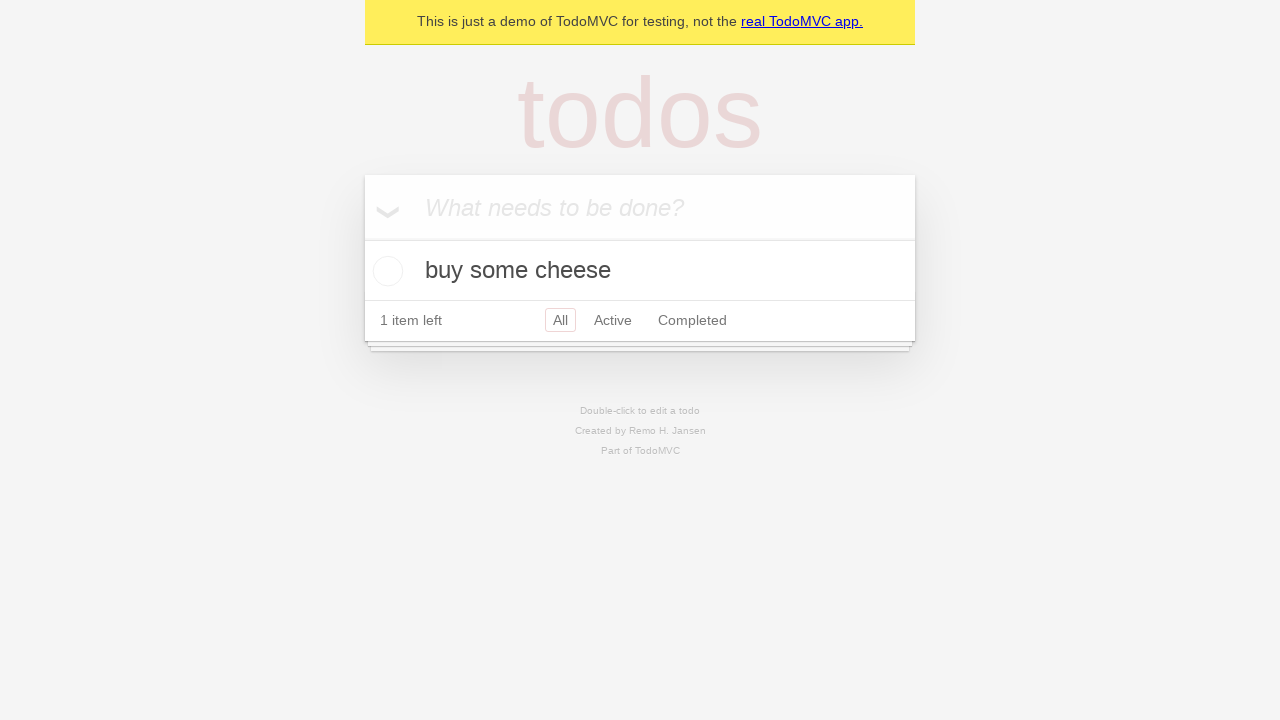

Filled todo input with 'feed the cat' on internal:attr=[placeholder="What needs to be done?"i]
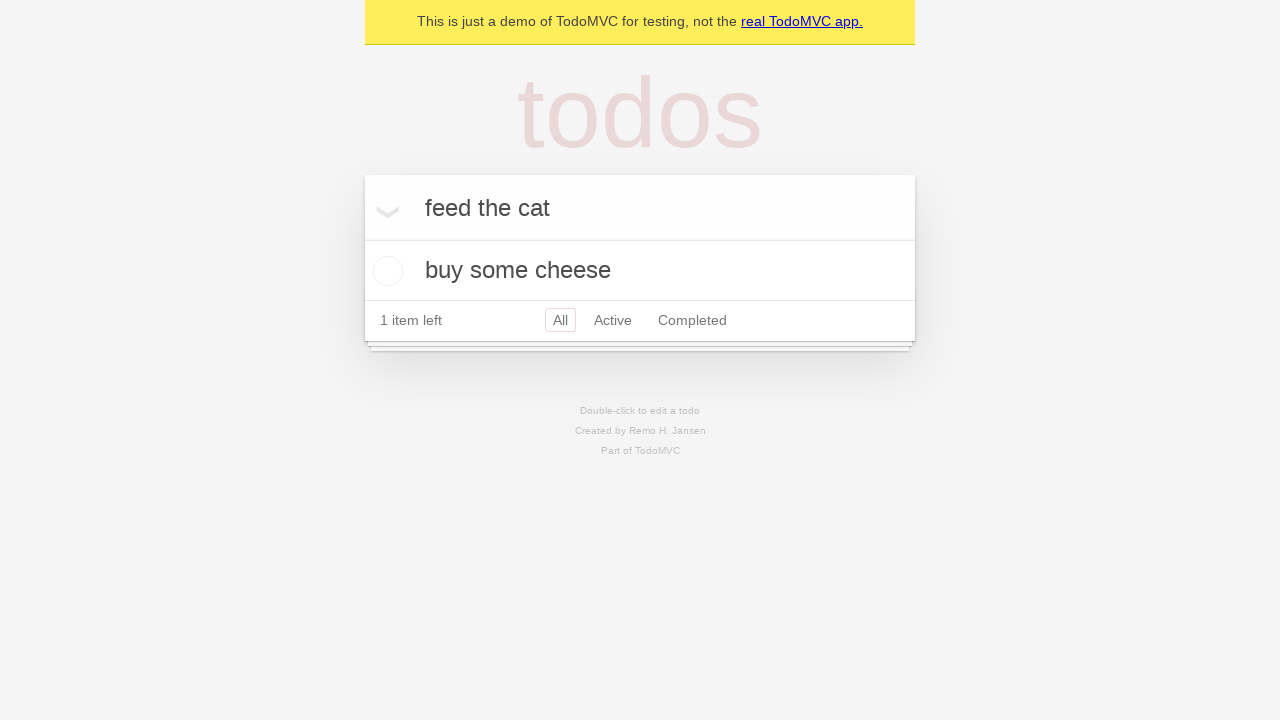

Pressed Enter to create todo item 'feed the cat' on internal:attr=[placeholder="What needs to be done?"i]
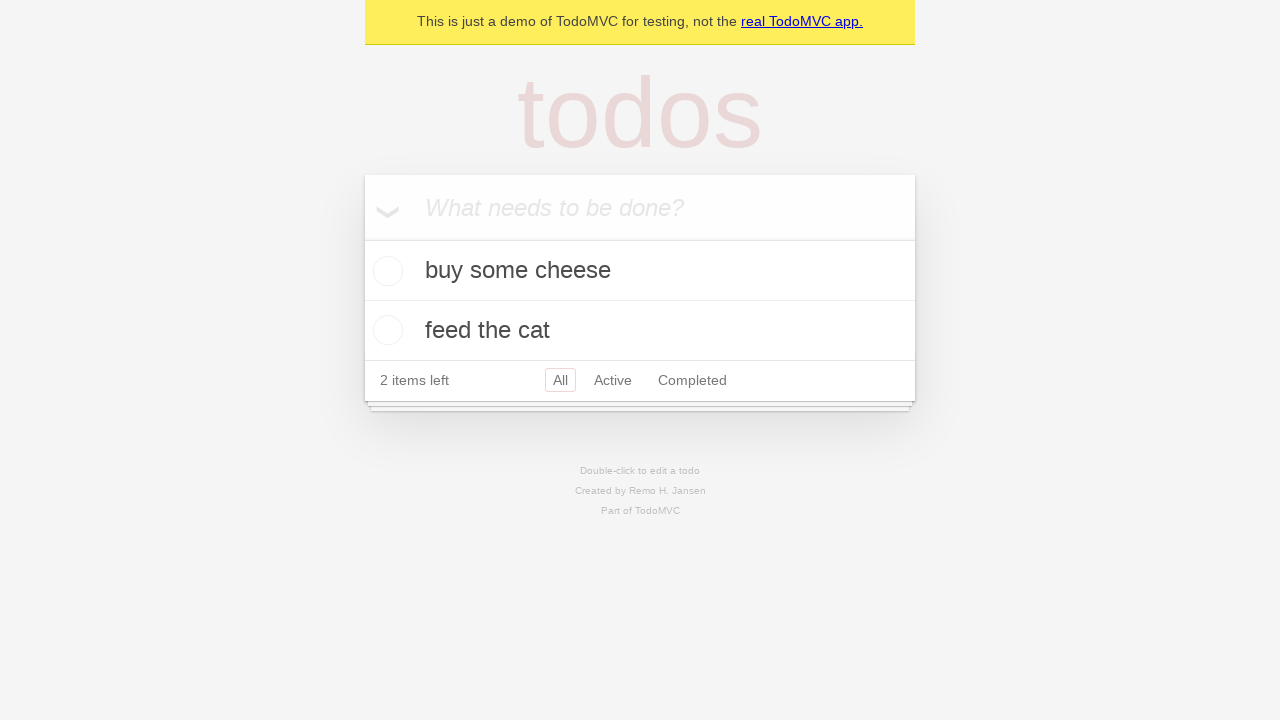

Located first todo item
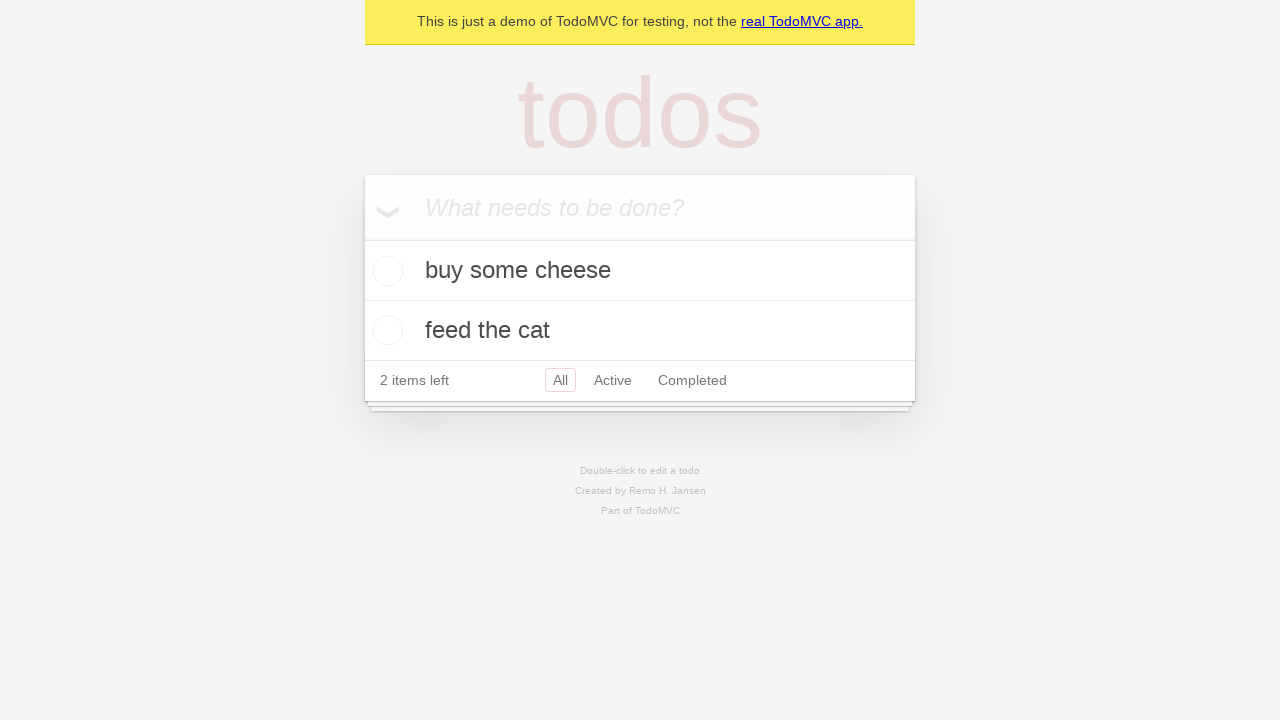

Located checkbox for first todo item
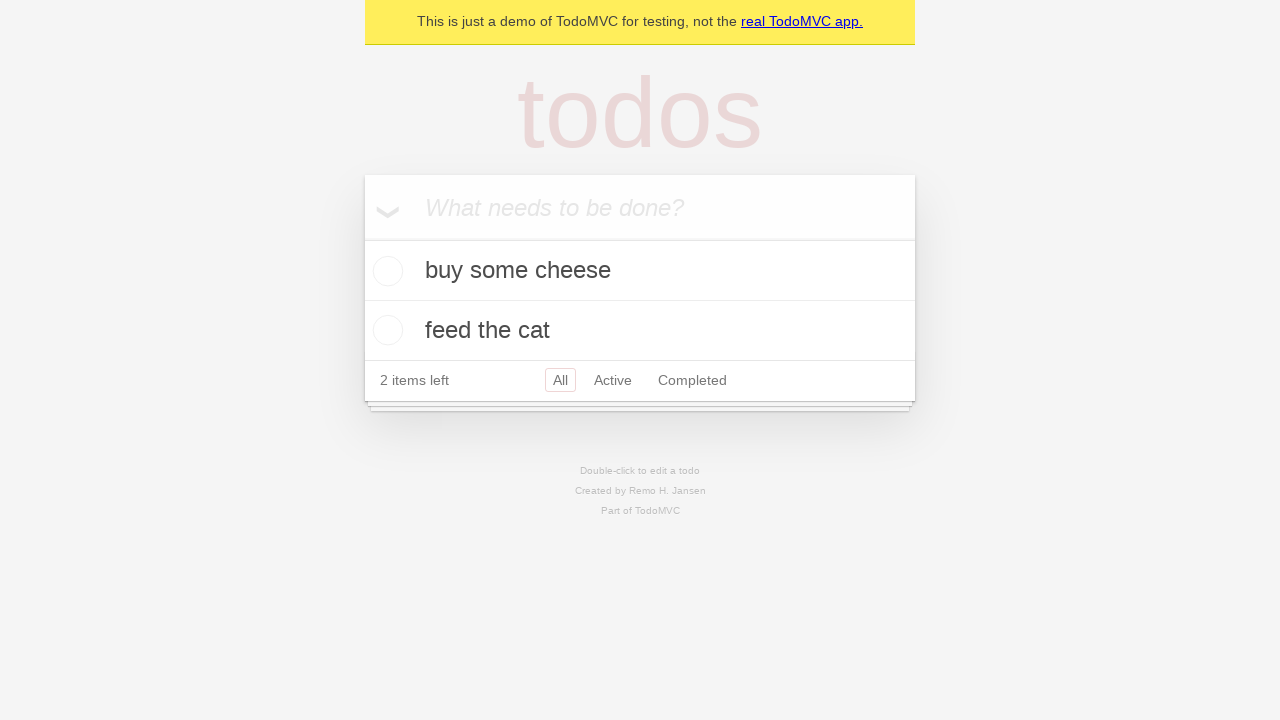

Checked the first todo item checkbox at (385, 271) on internal:testid=[data-testid="todo-item"s] >> nth=0 >> internal:role=checkbox
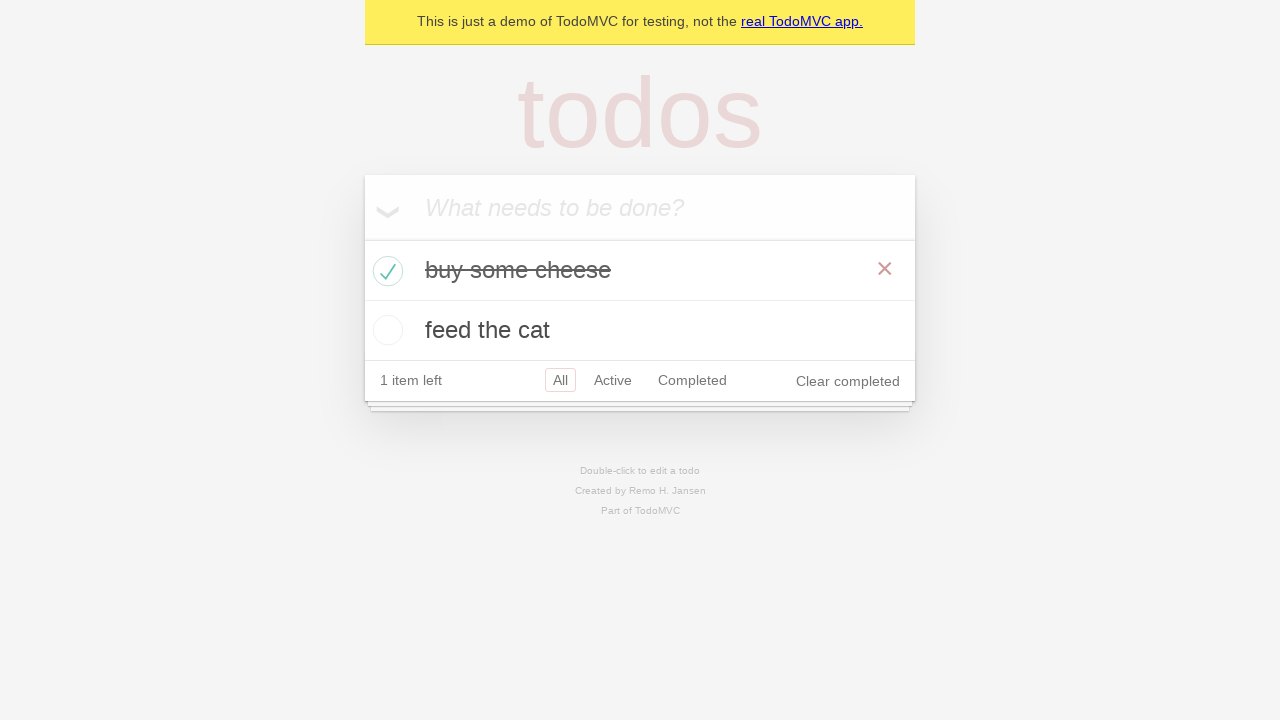

Unchecked the first todo item checkbox to mark it incomplete at (385, 271) on internal:testid=[data-testid="todo-item"s] >> nth=0 >> internal:role=checkbox
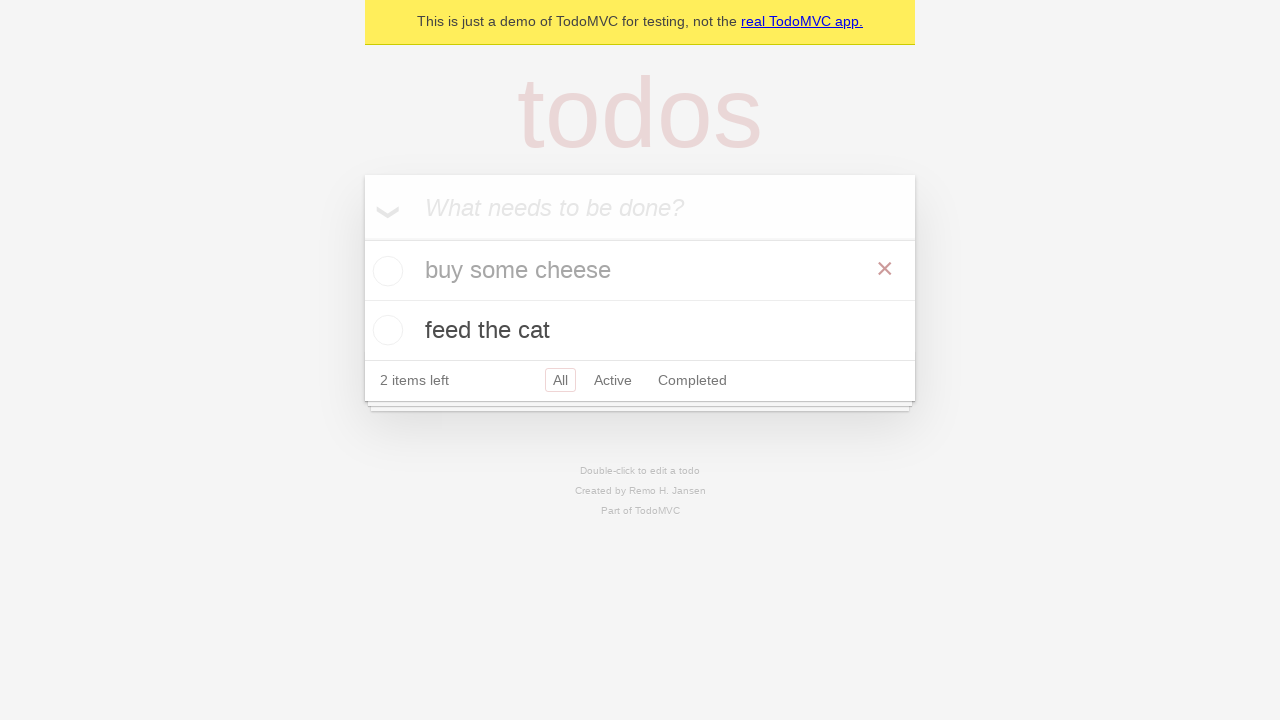

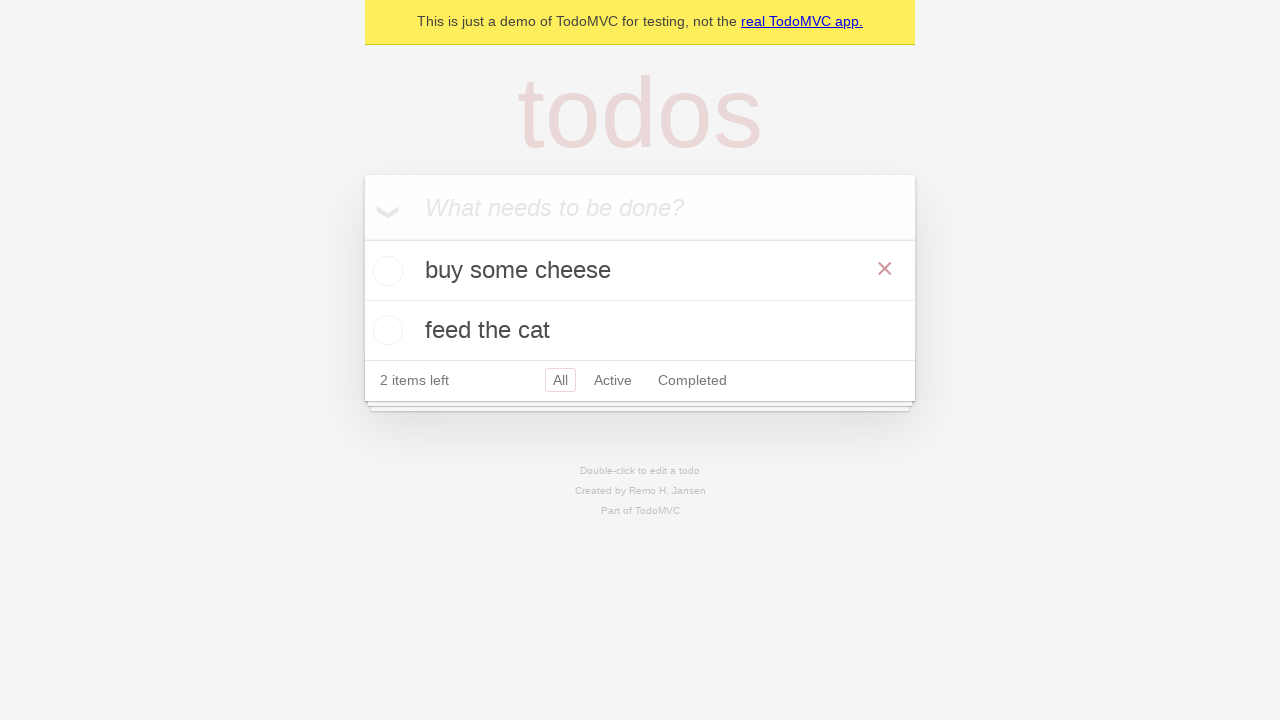